Tests the add/remove elements functionality by clicking the Add Element button, verifying the Delete button appears, and checking element visibility

Starting URL: https://the-internet.herokuapp.com/add_remove_elements/

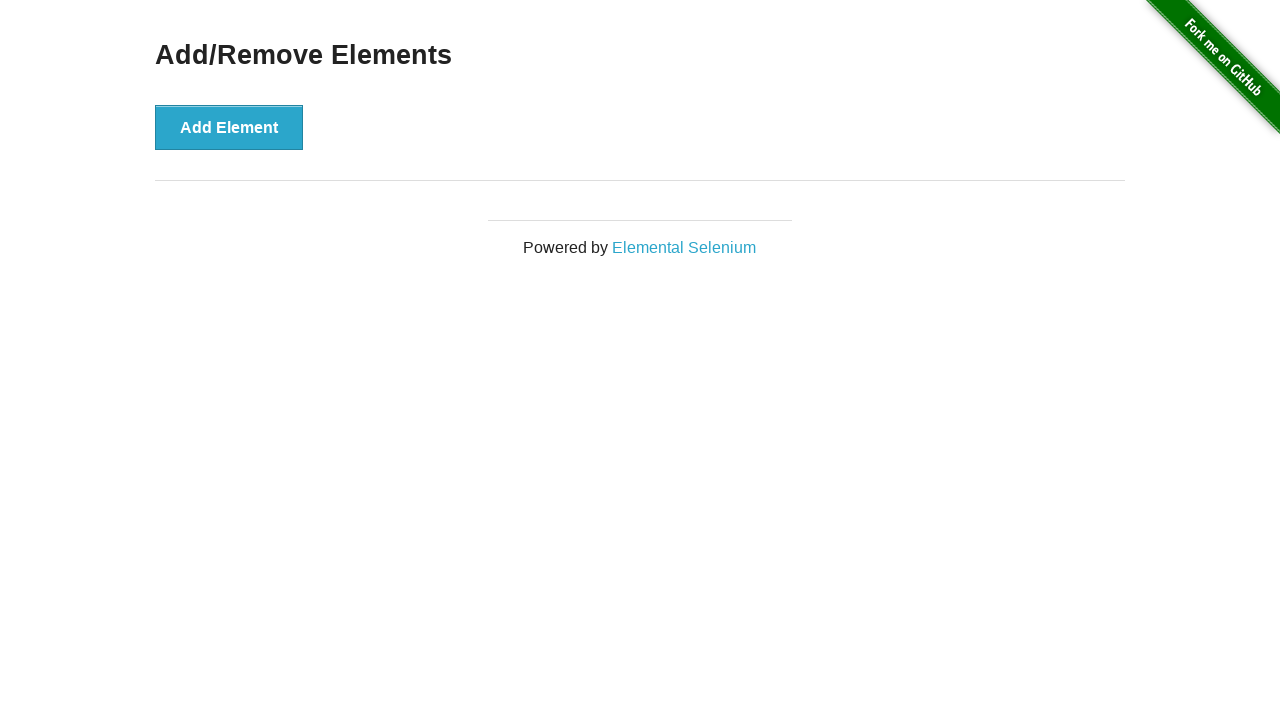

Clicked the Add Element button at (229, 127) on button[onclick='addElement()']
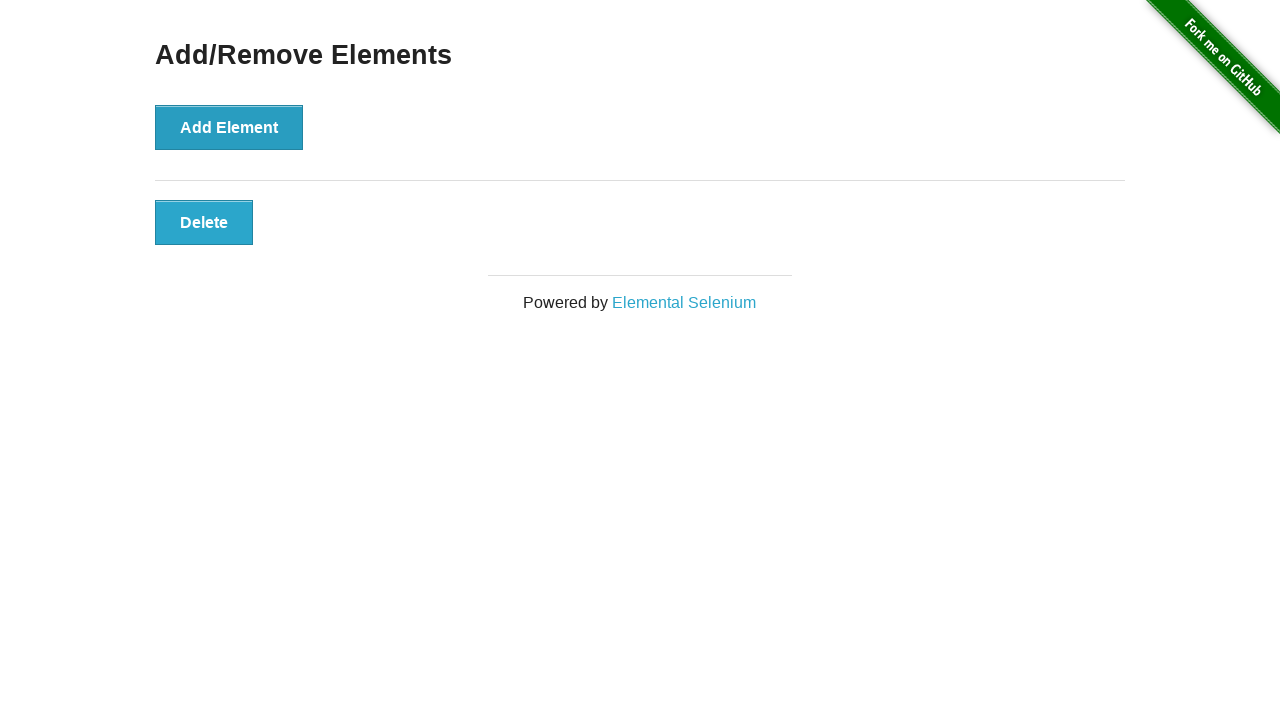

Waited for Delete button to appear
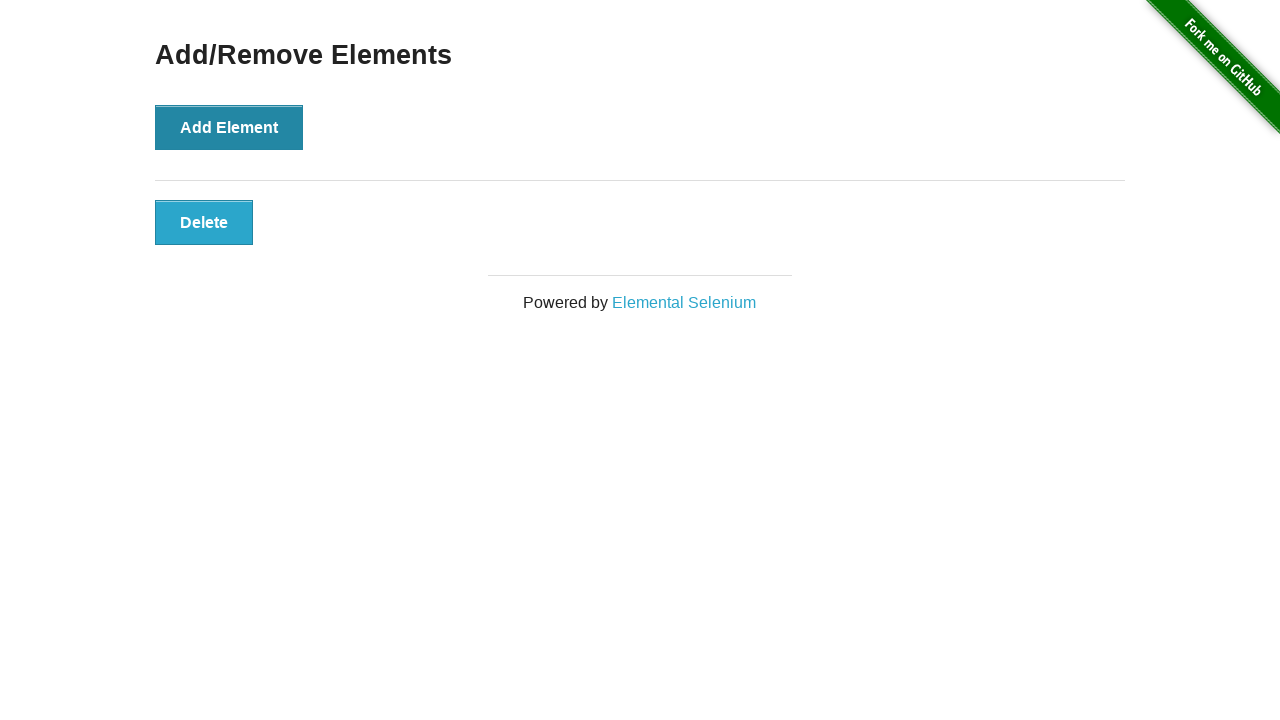

Verified Delete button is visible
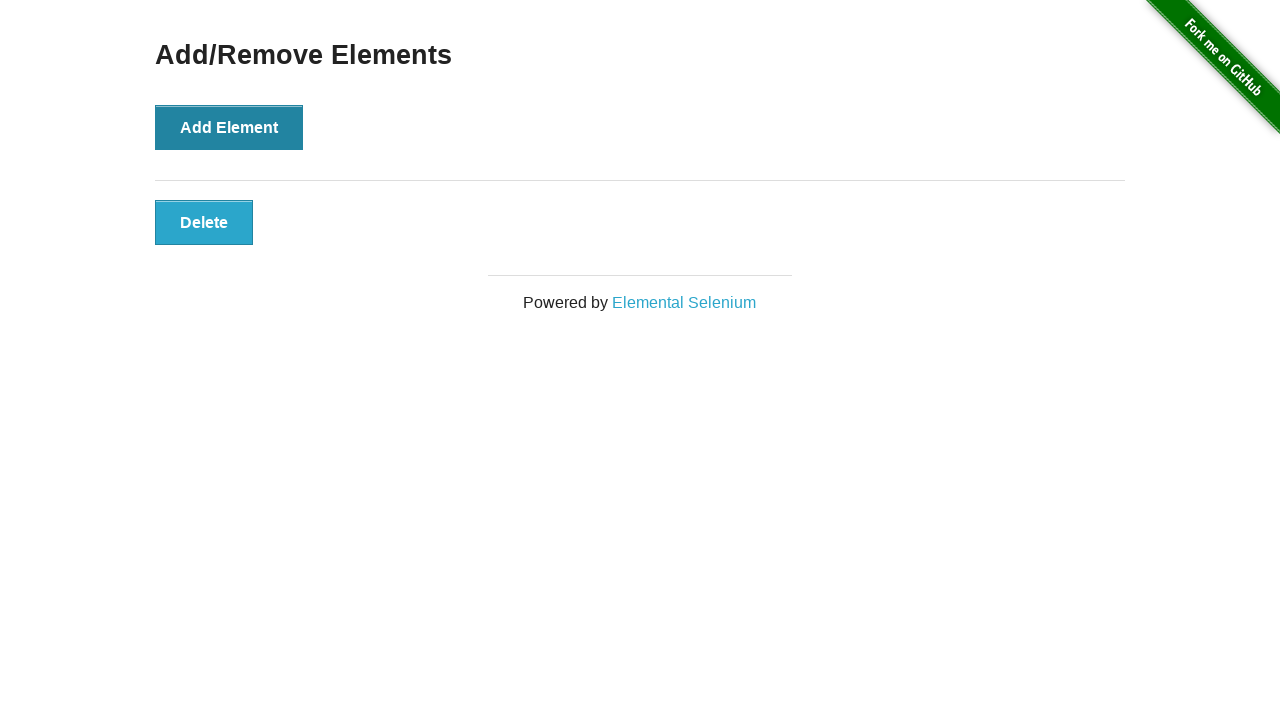

Verified Add/Remove Elements heading is enabled
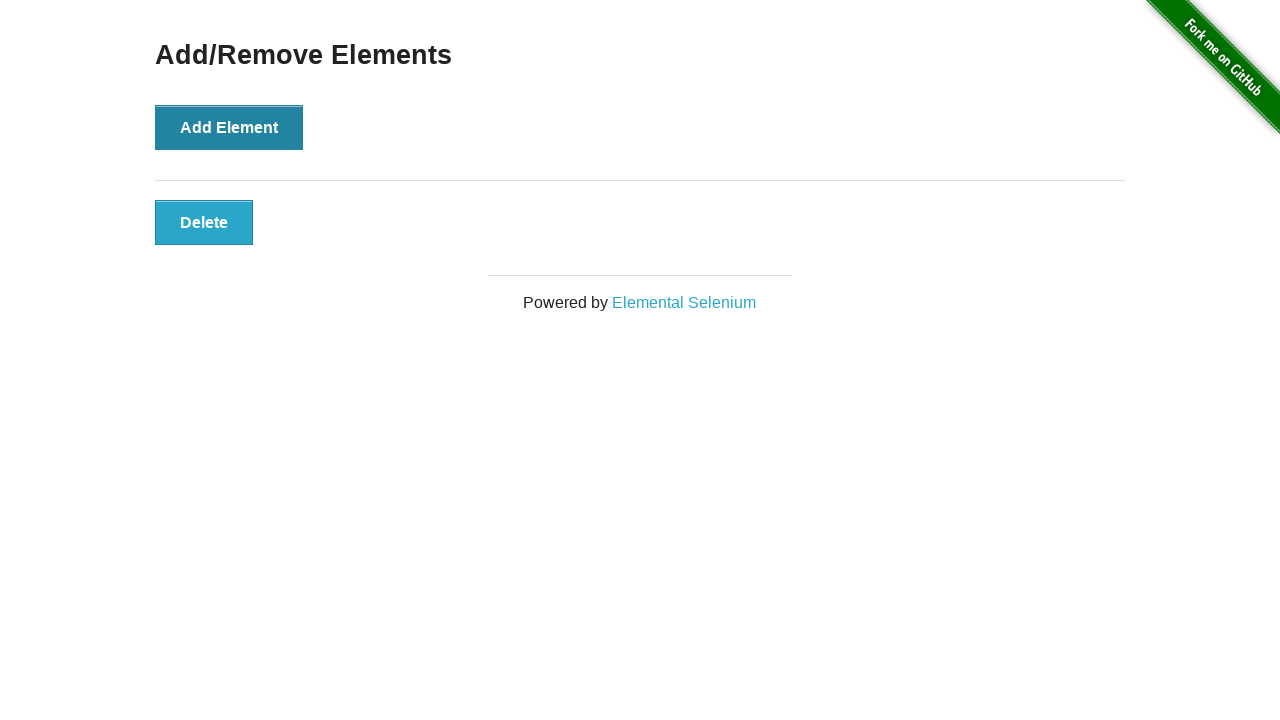

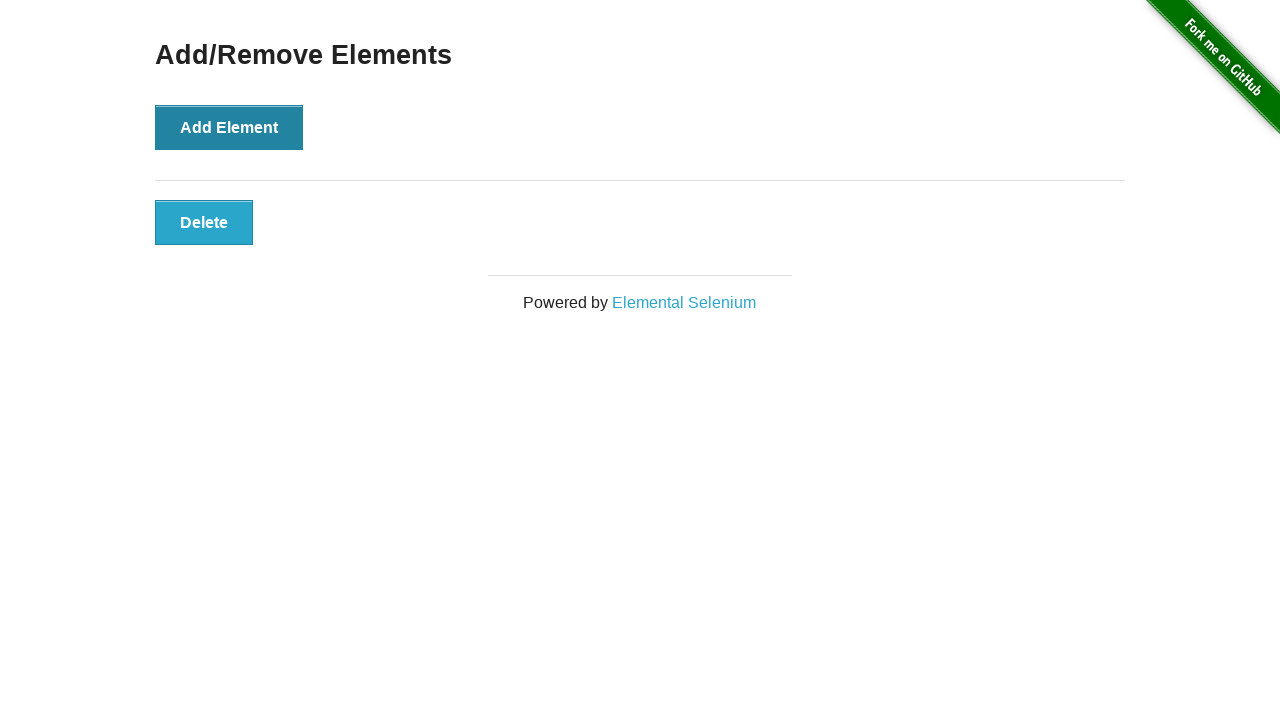